Navigates through multiple pages on getcalley.com website, verifying each URL loads correctly by checking the current URL matches the expected URL.

Starting URL: https://www.getcalley.com/

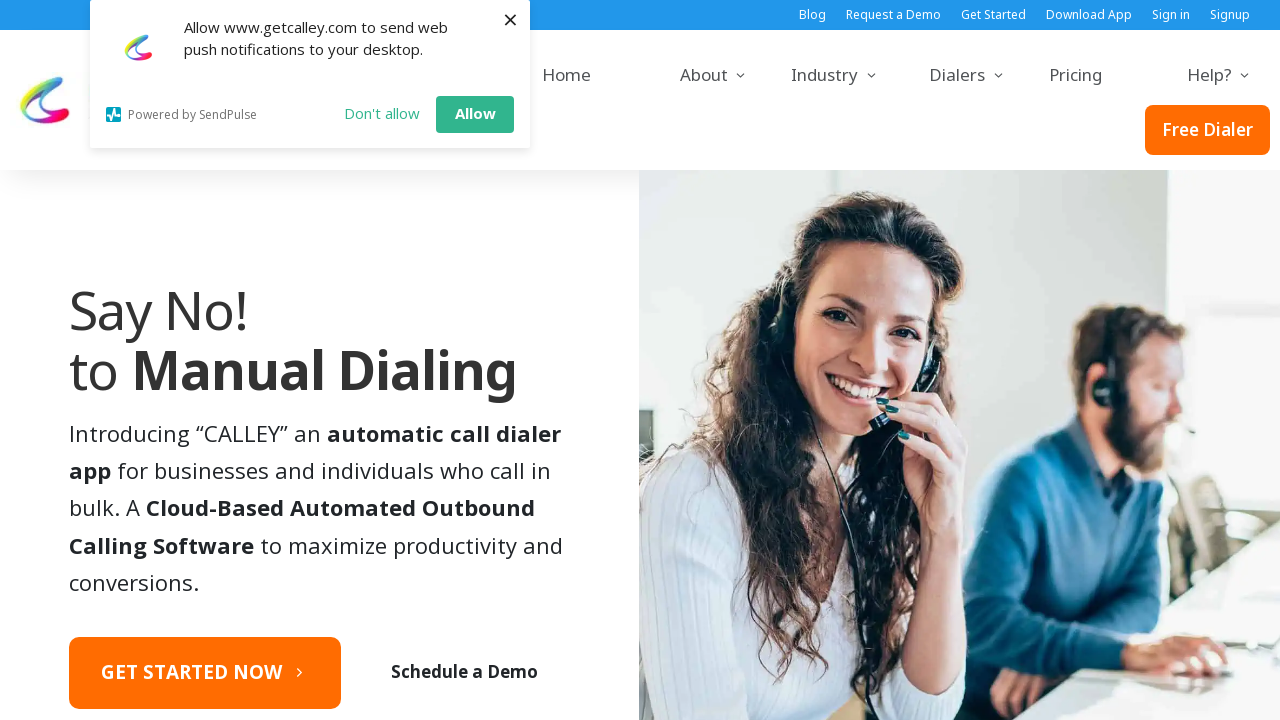

Verified landing page URL matches https://www.getcalley.com/
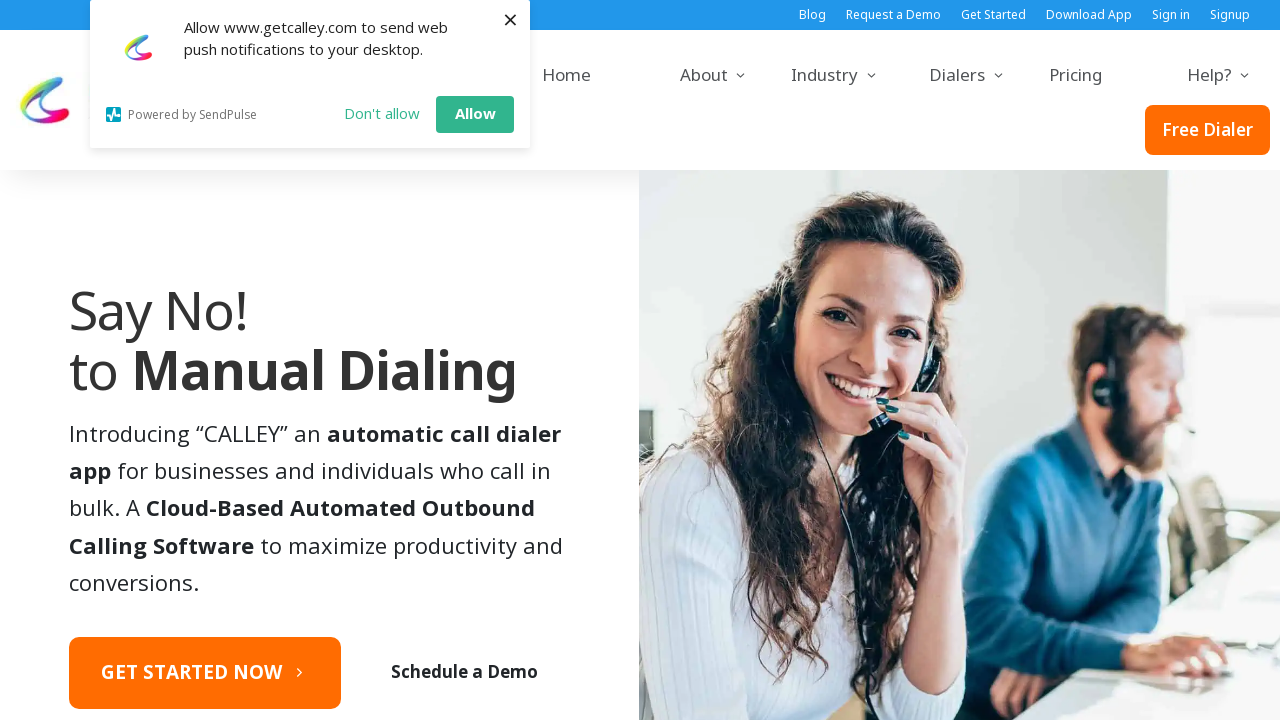

Navigated to Call from Browser page
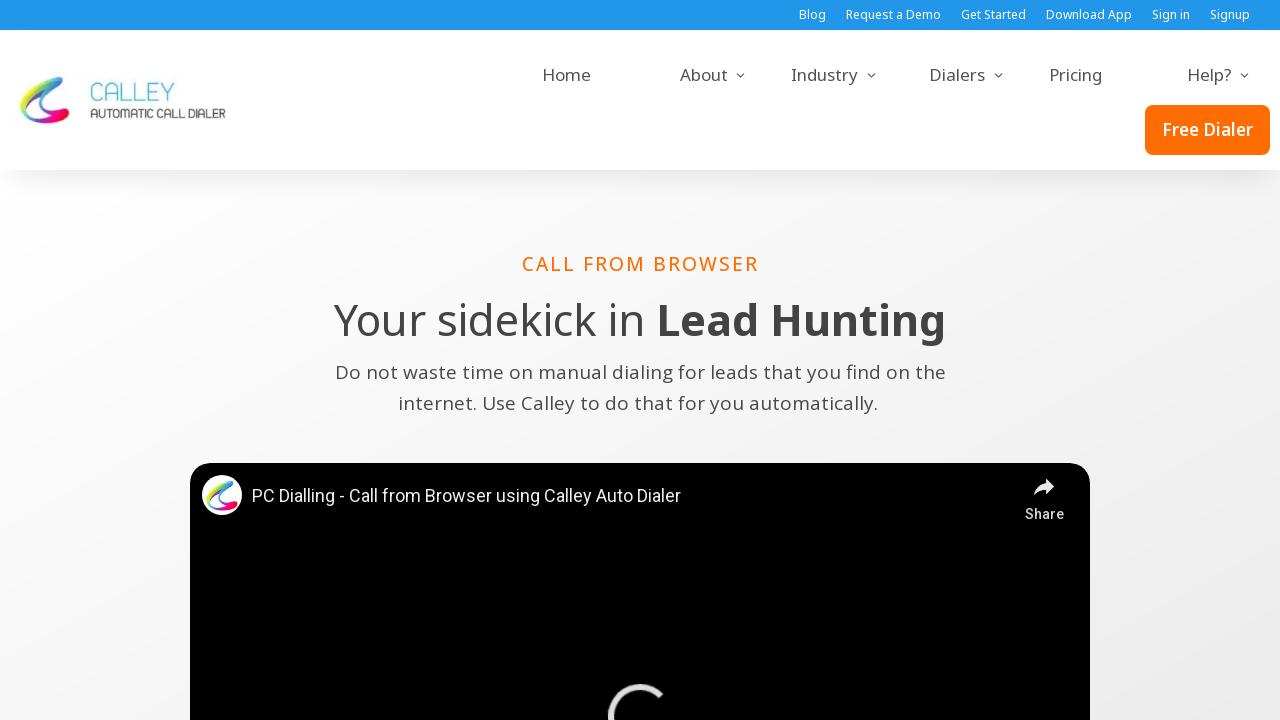

Call from Browser page finished loading
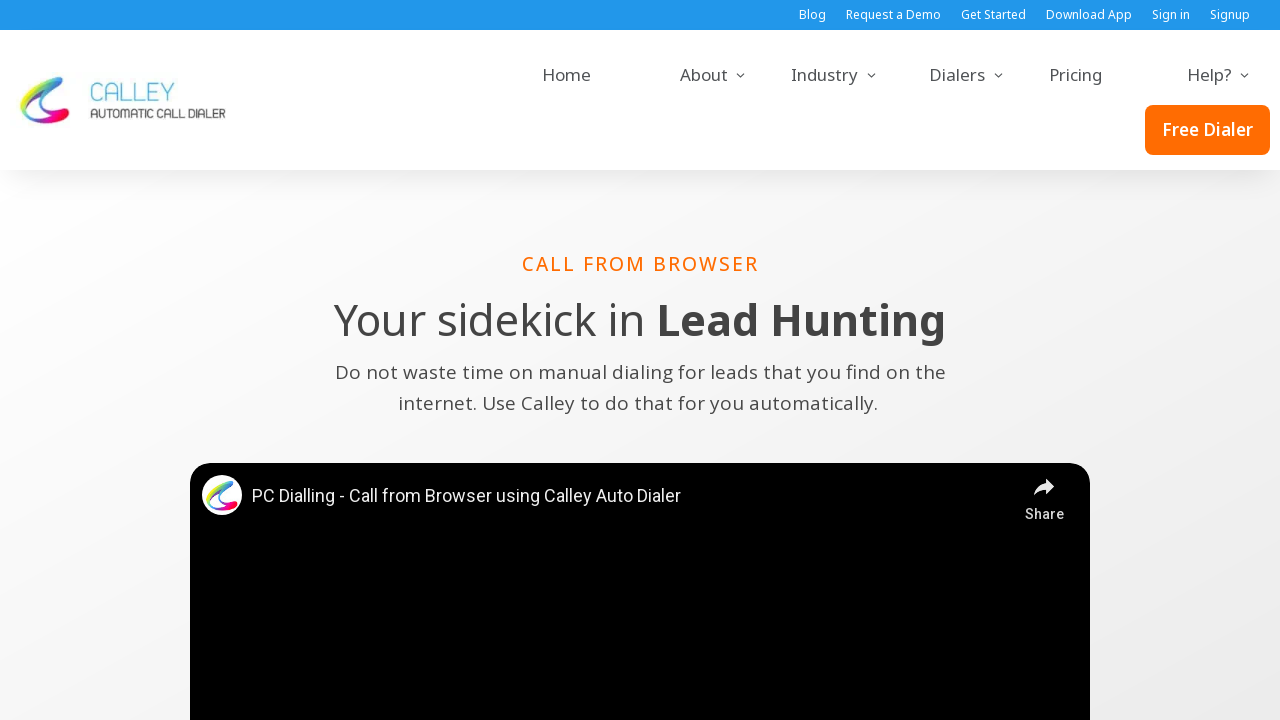

Verified Call from Browser page URL is correct
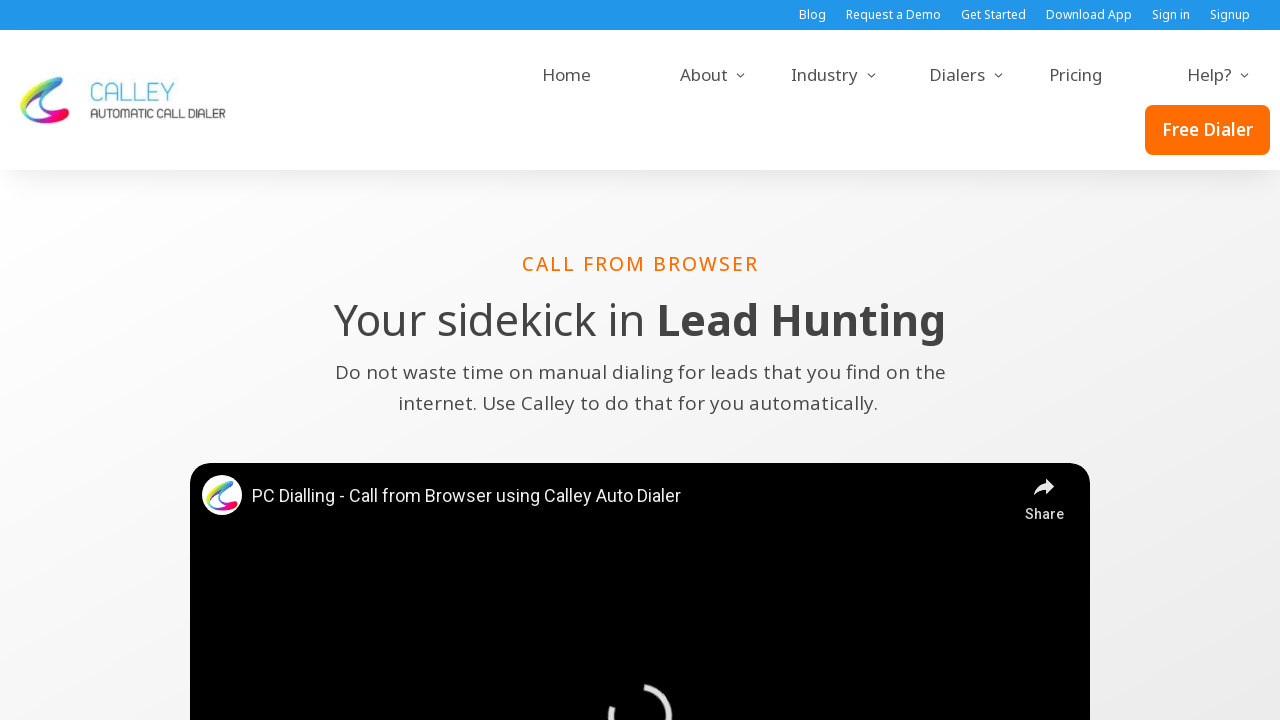

Navigated to Pro Features page
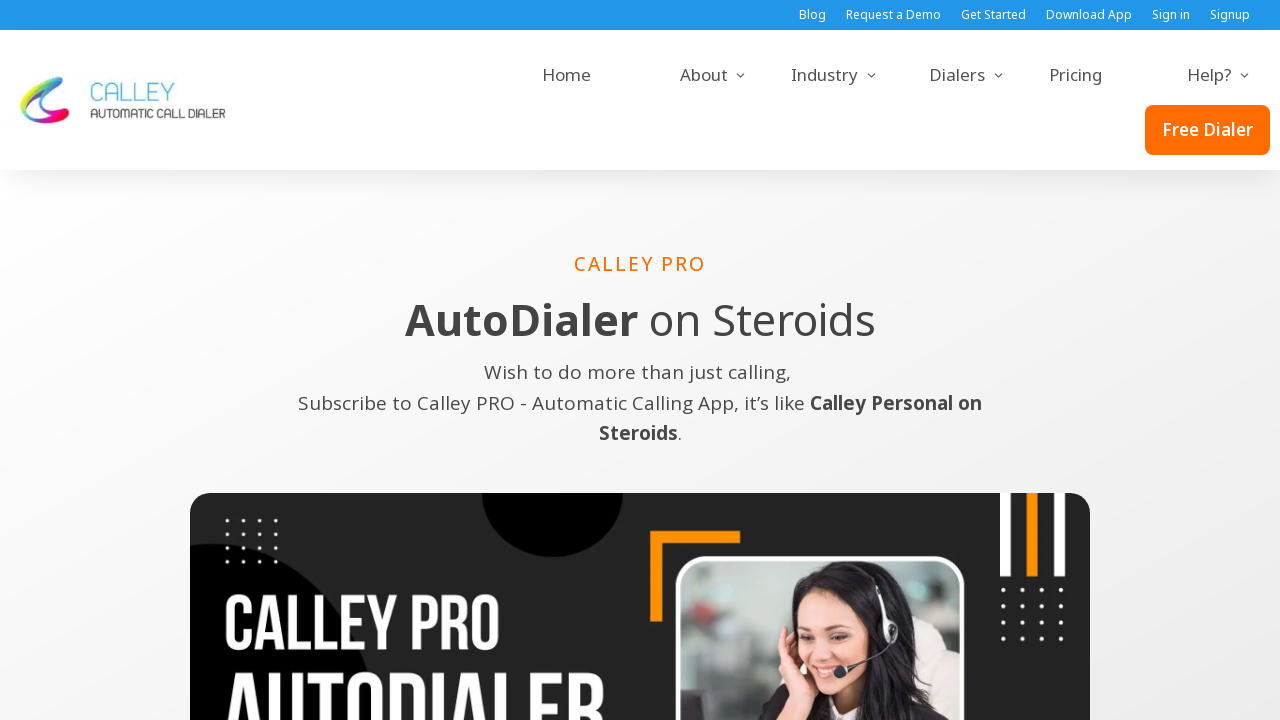

Pro Features page finished loading
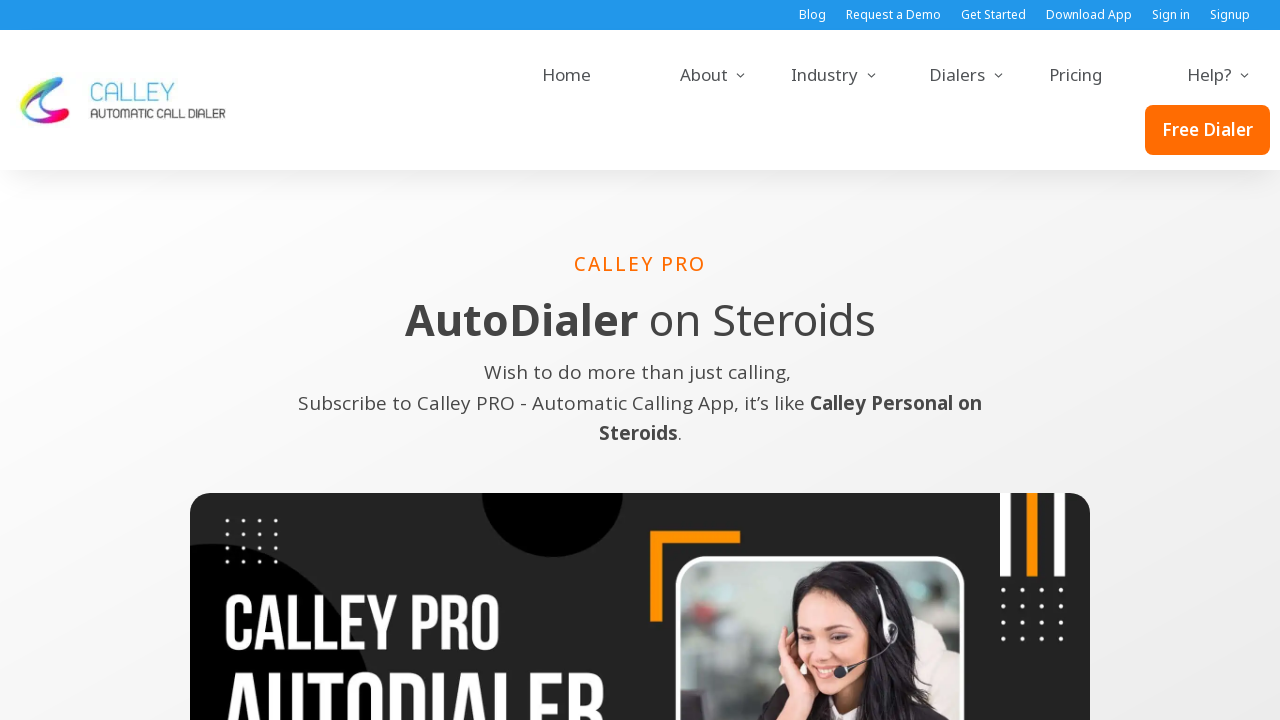

Verified Pro Features page URL is correct
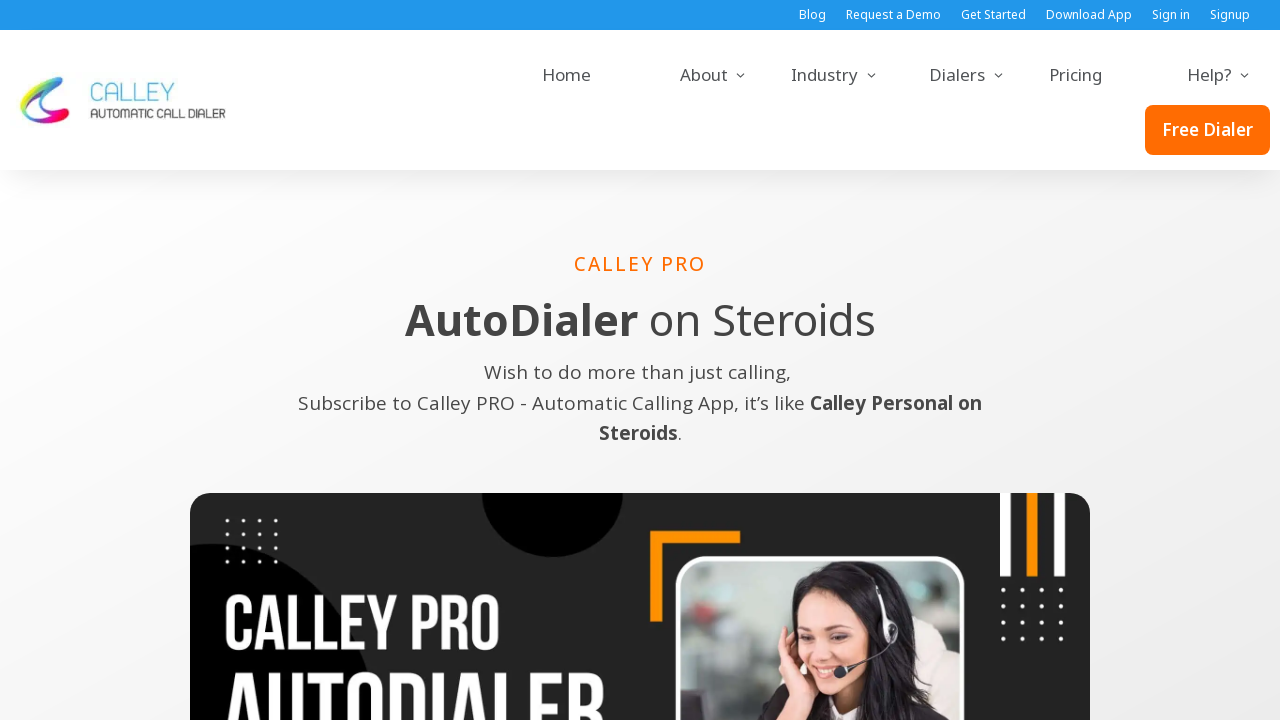

Navigated to Best Auto Dialer page
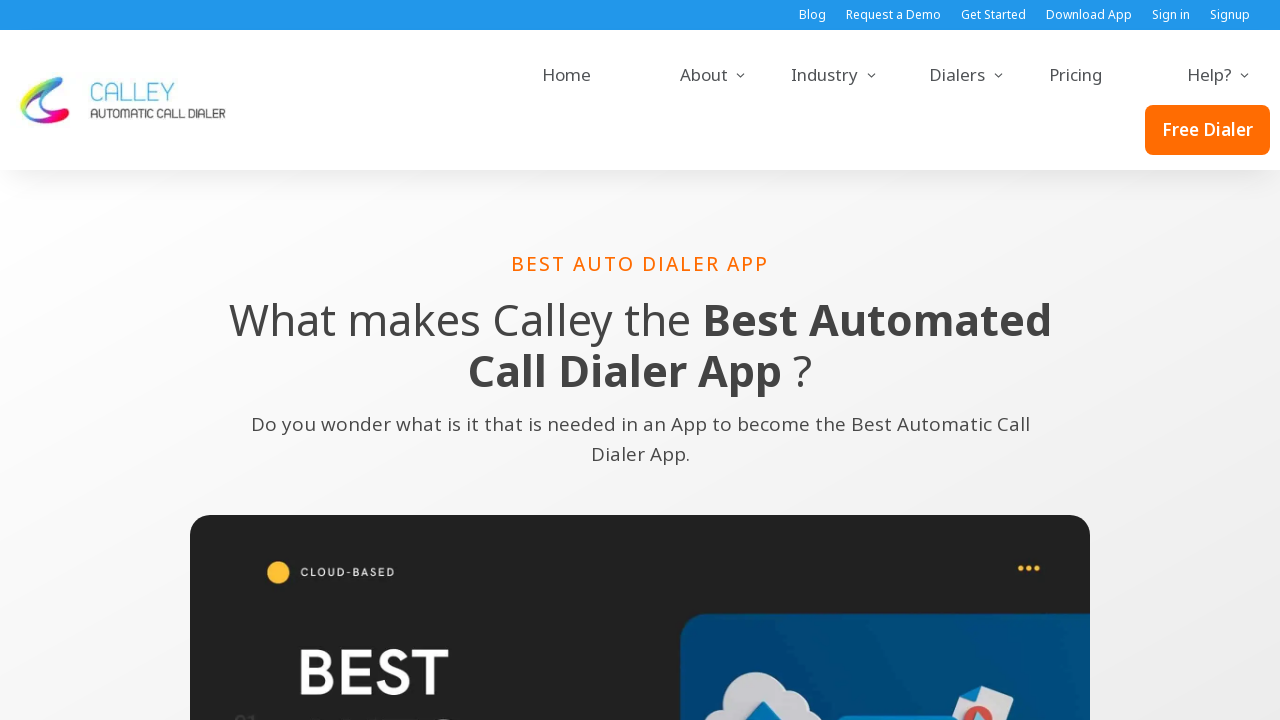

Best Auto Dialer page finished loading
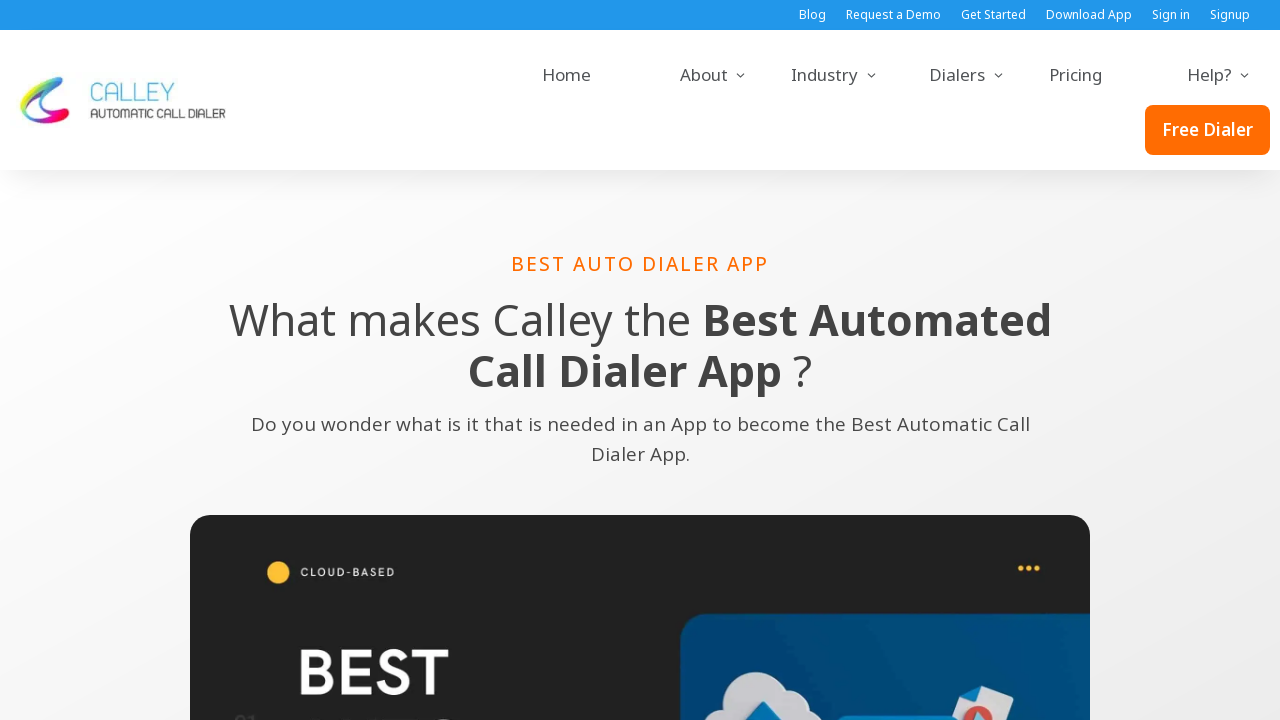

Verified Best Auto Dialer page URL is correct
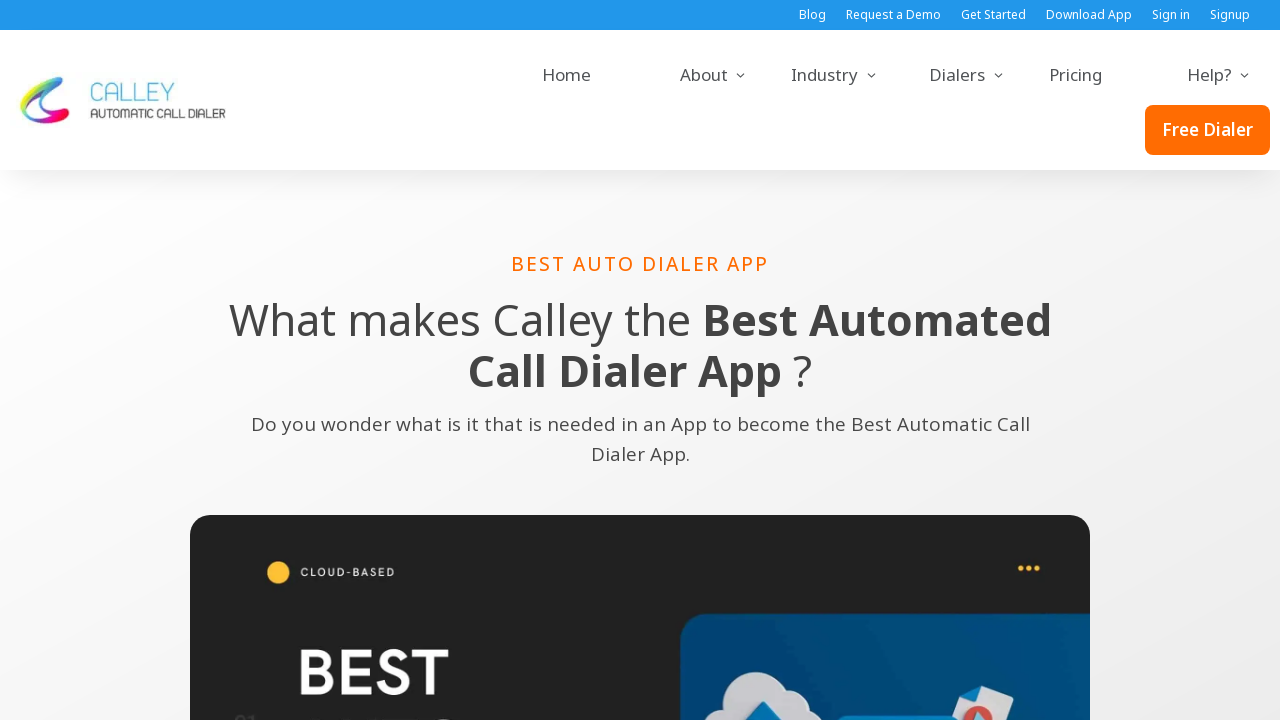

Navigated to How It Works page
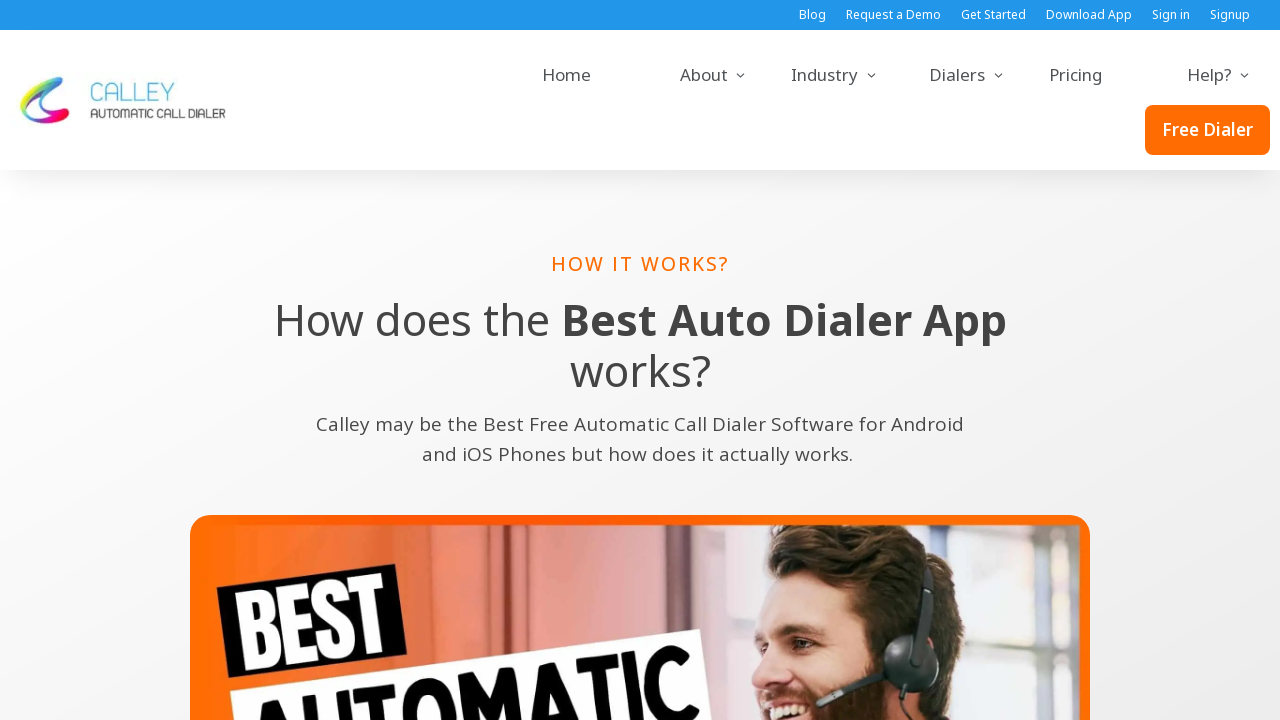

How It Works page finished loading
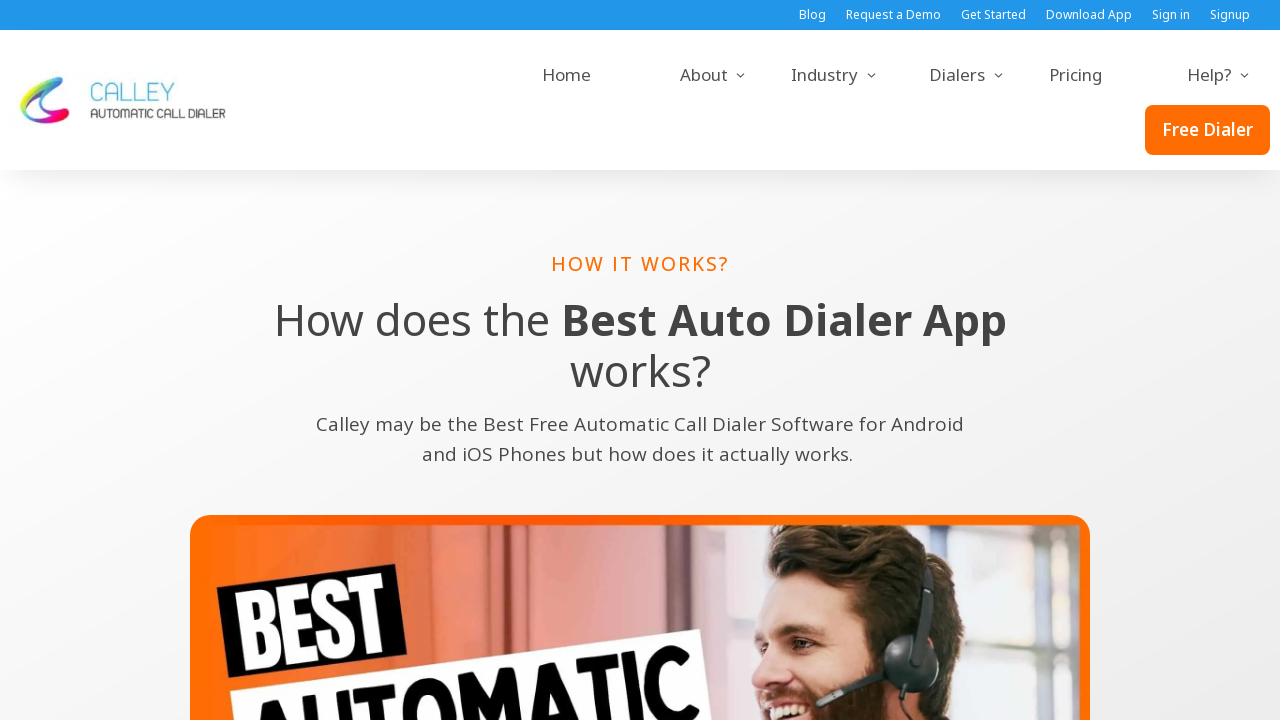

Verified How It Works page URL is correct
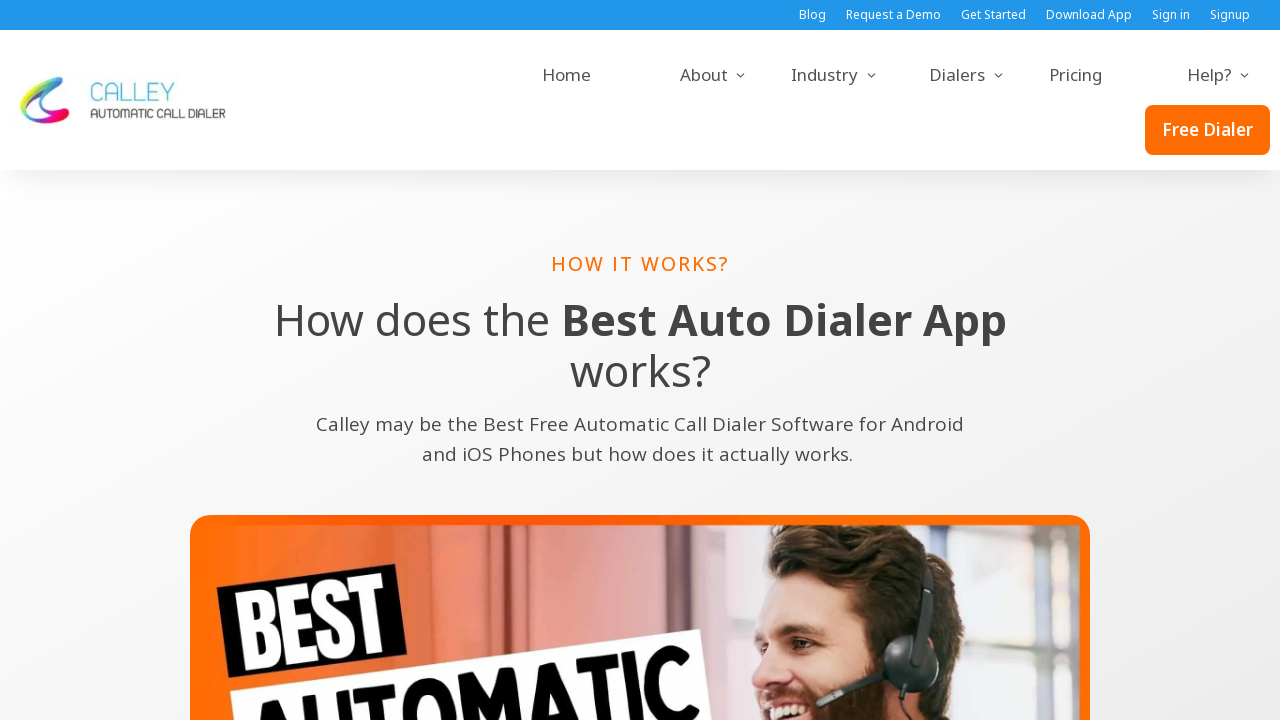

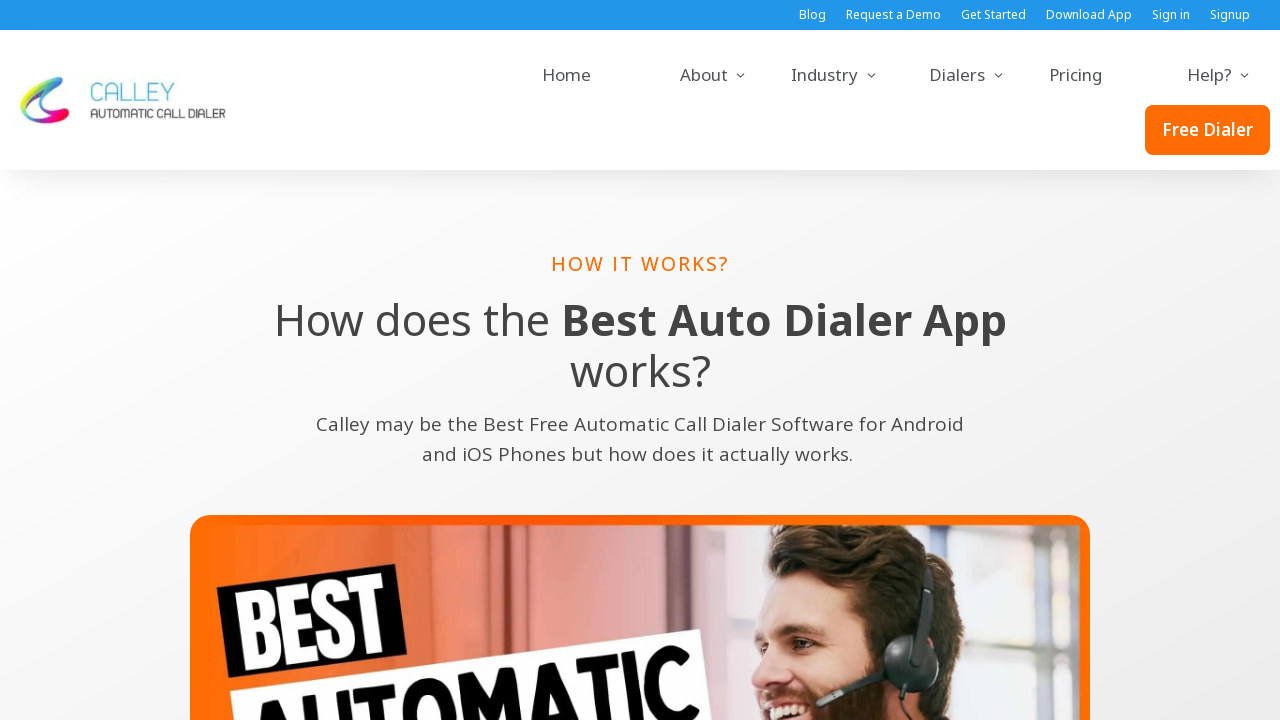